Tests dropdown list functionality by verifying the number of options, selecting each option, and confirming the selection is applied correctly

Starting URL: https://the-internet.herokuapp.com/dropdown

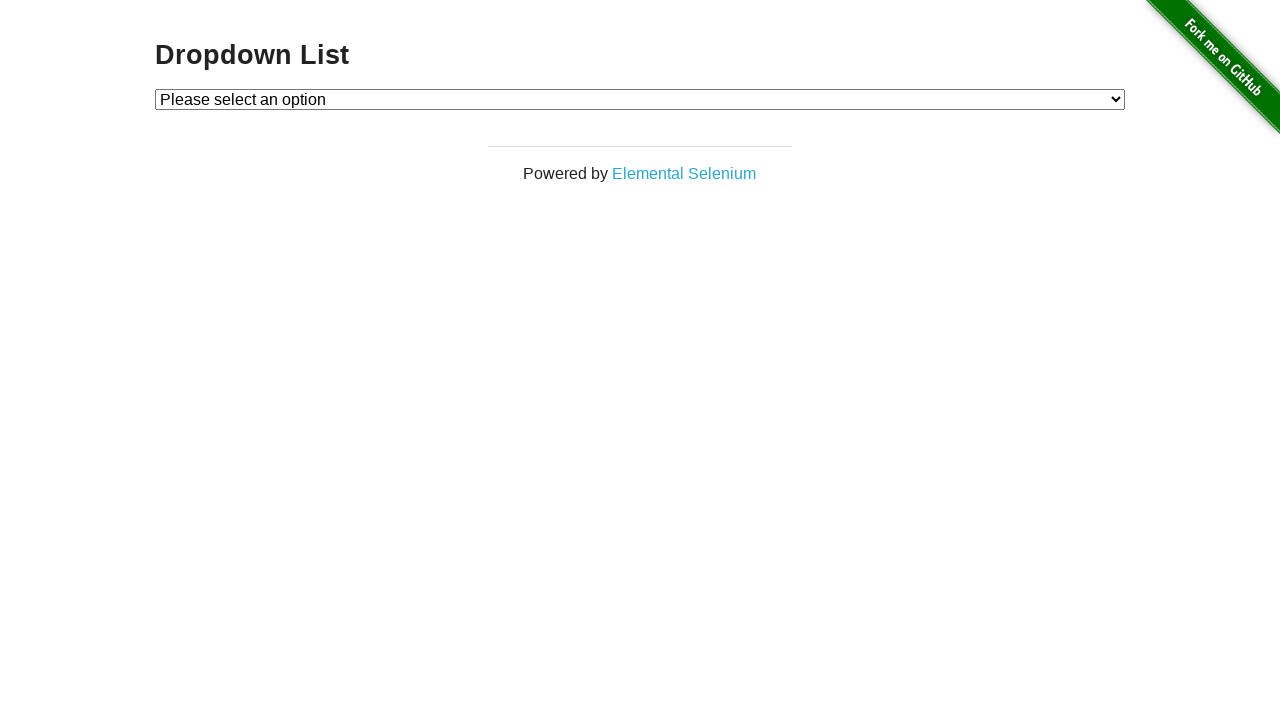

Waited for dropdown element to be present
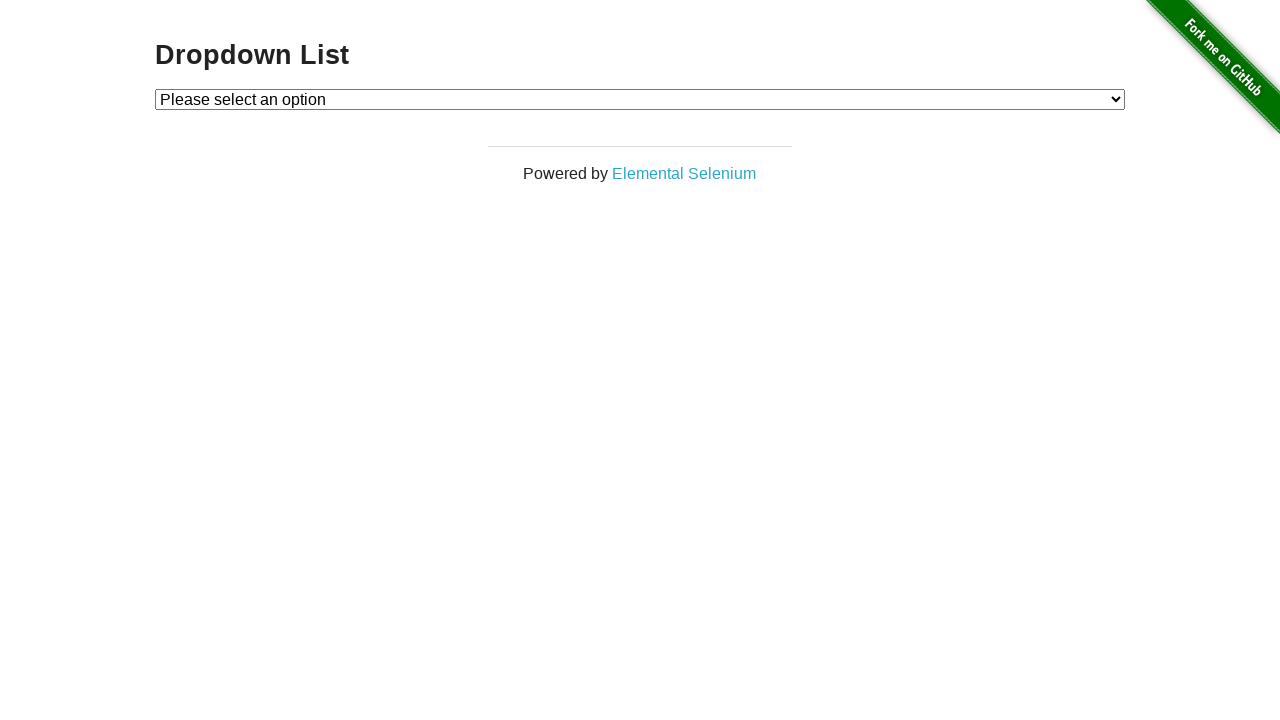

Located all dropdown options
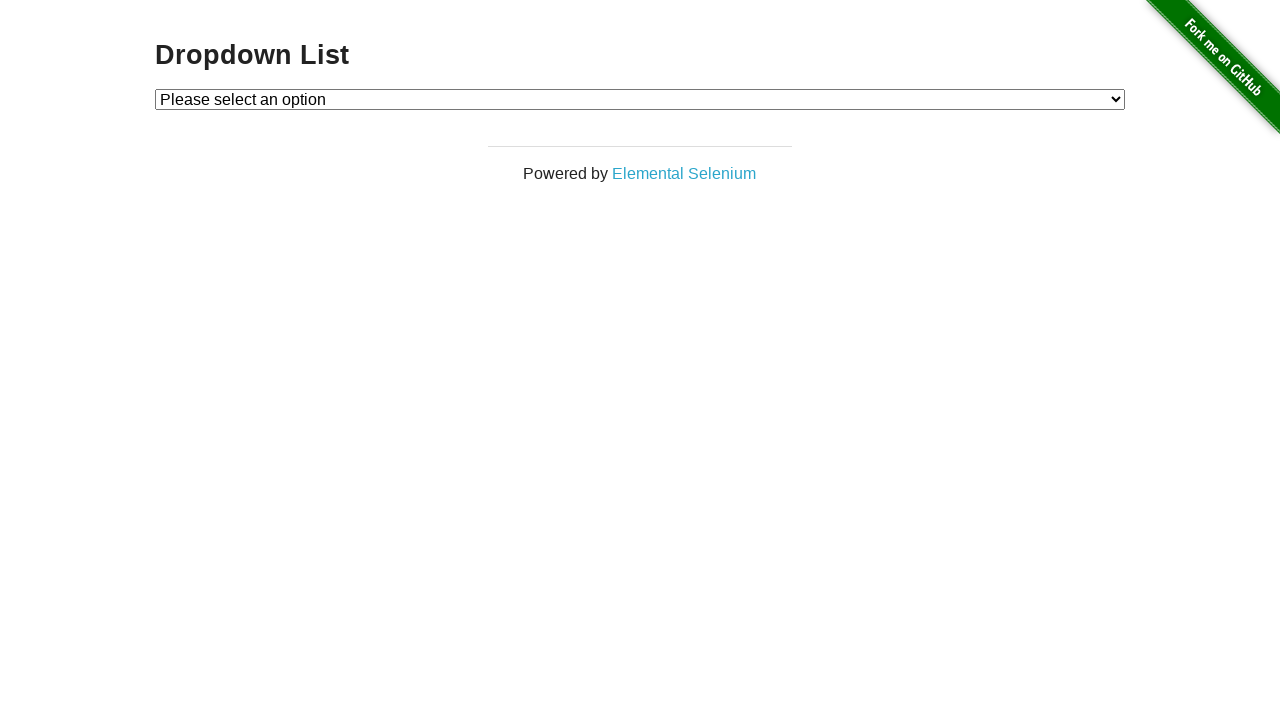

Verified dropdown has exactly 3 options
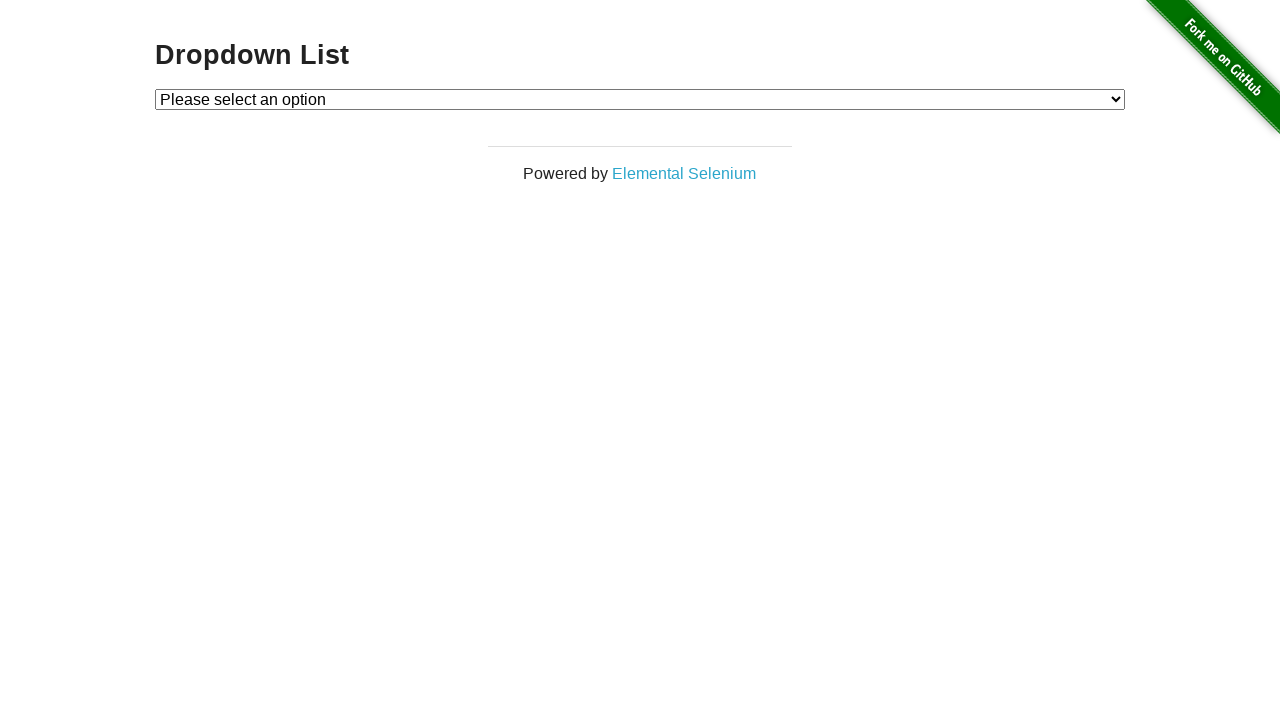

Selected first option (index 1) from dropdown on #dropdown
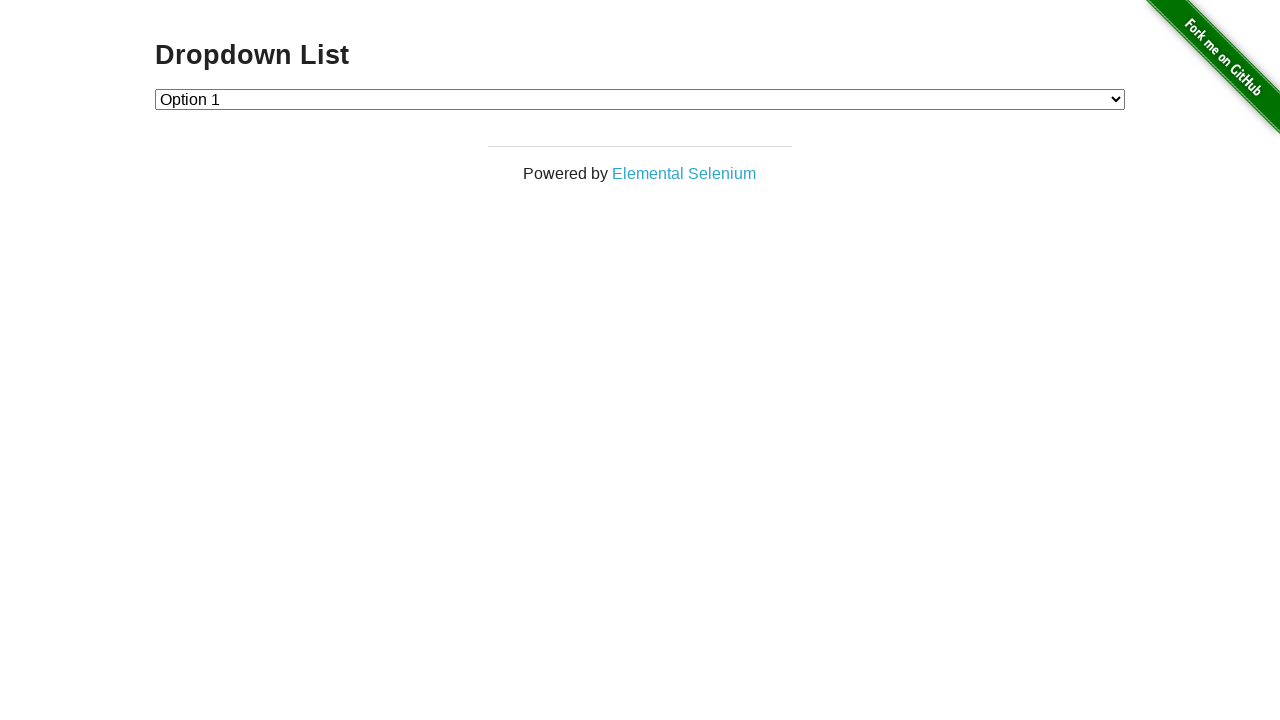

Verified first option is selected
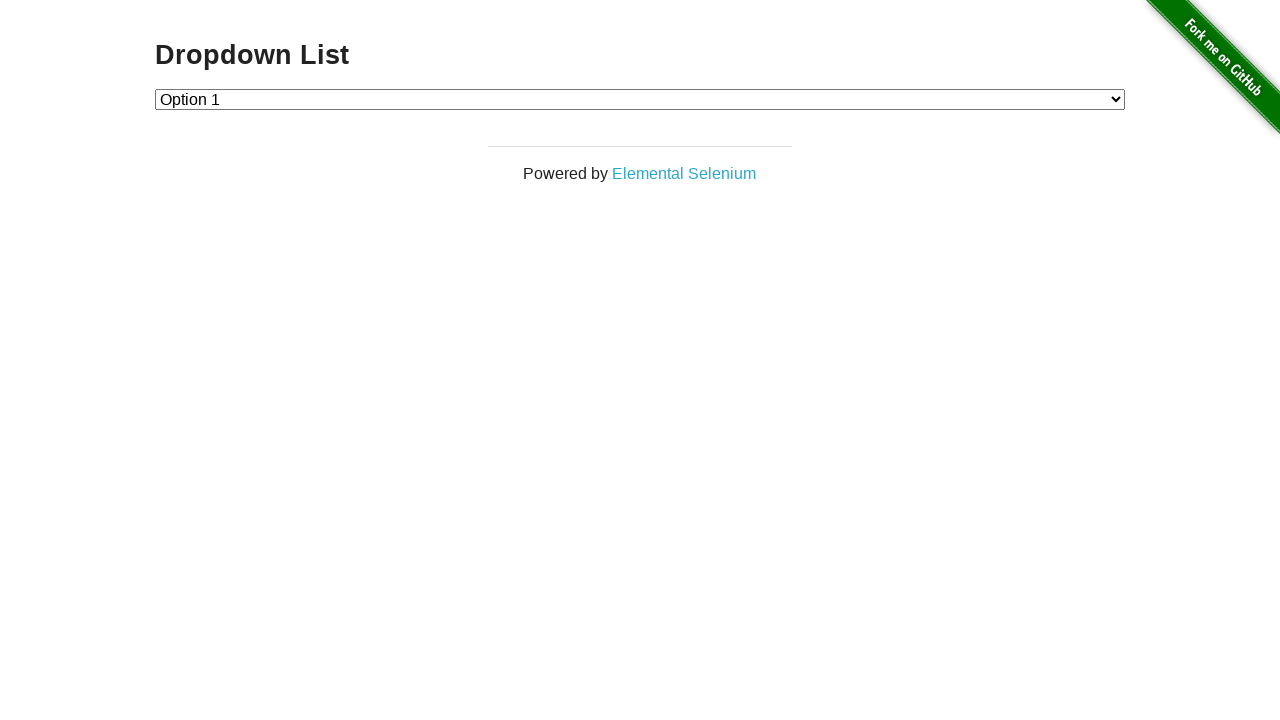

Selected second option (index 2) from dropdown on #dropdown
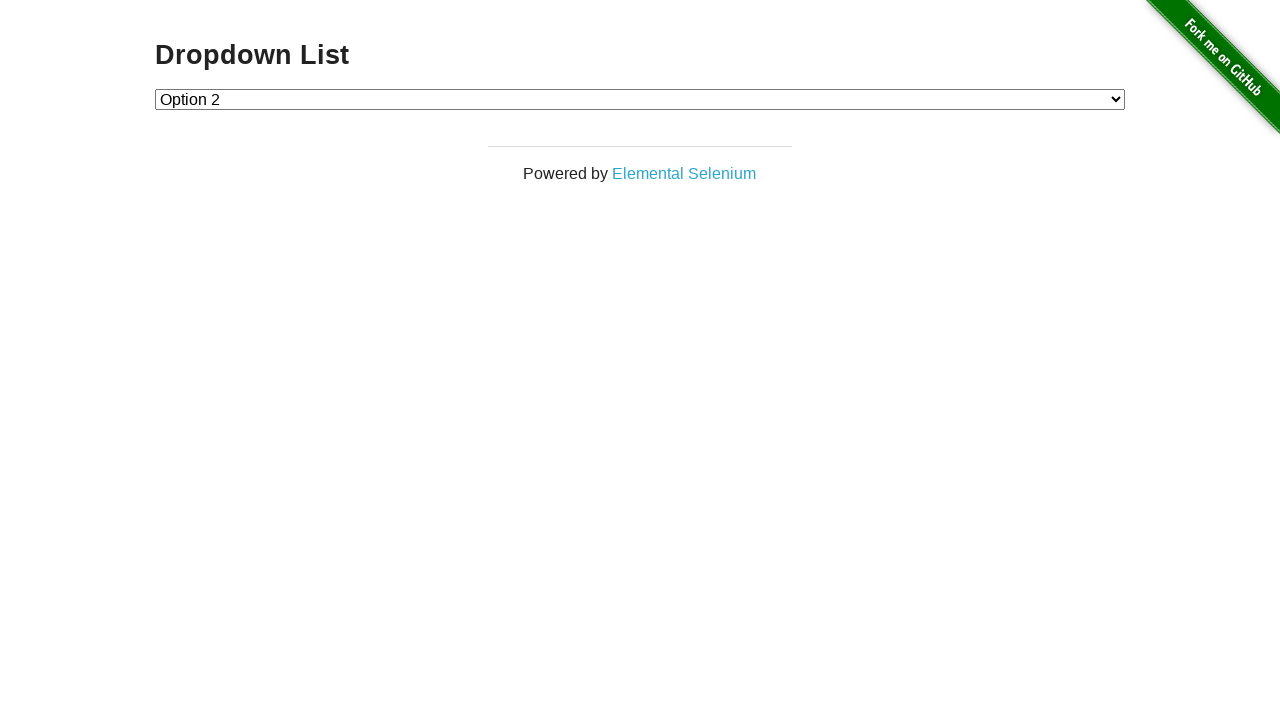

Verified second option is selected
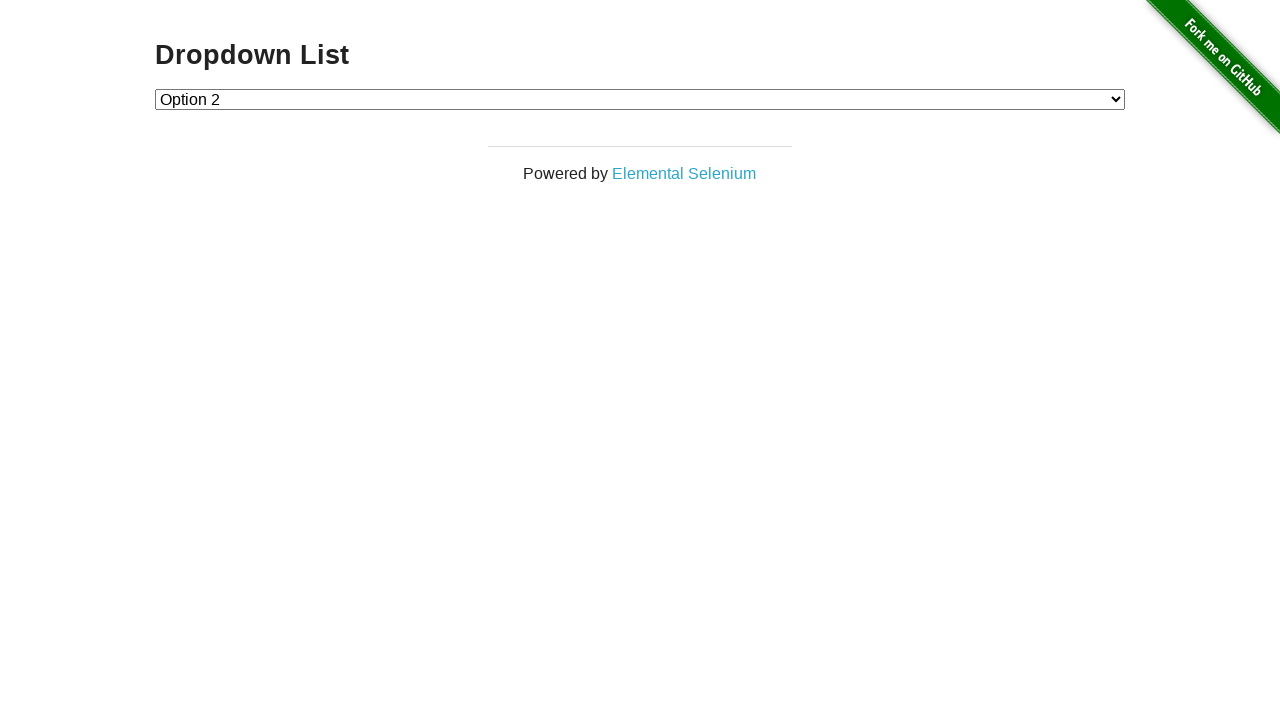

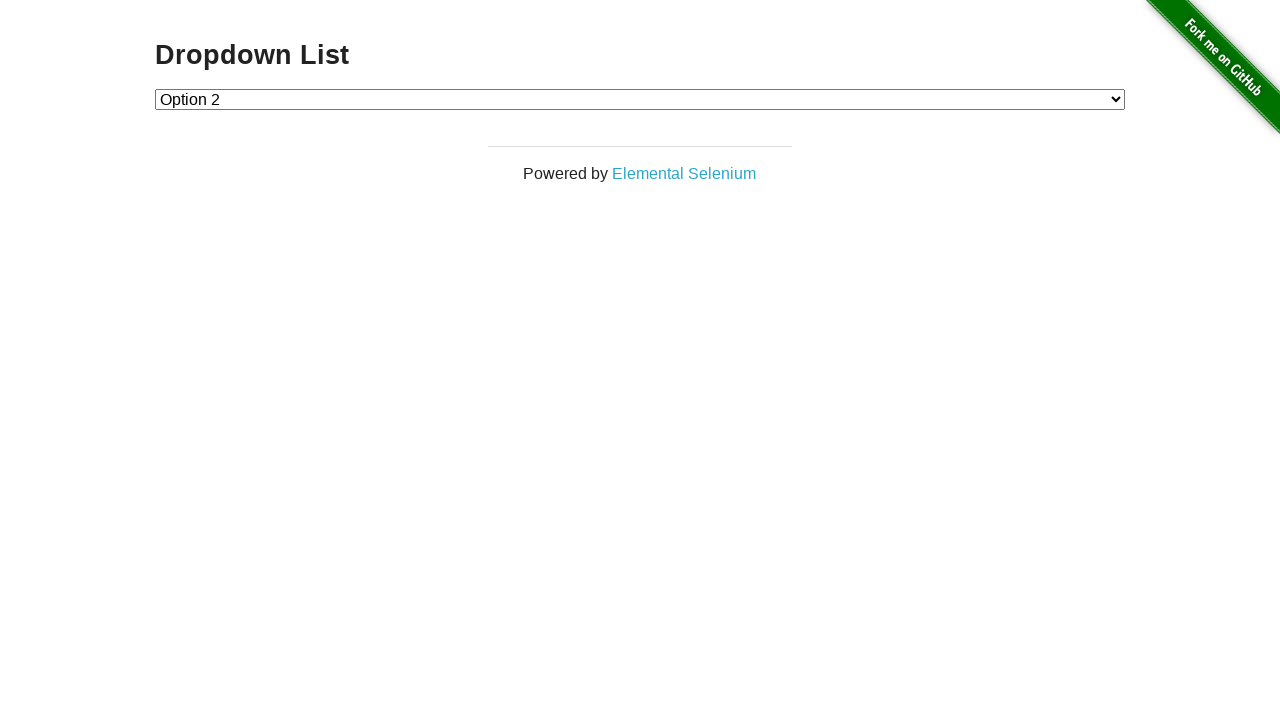